Tests iframe interaction by navigating to a W3Schools tryit page, switching into the result iframe, and clicking a button that displays a JavaScript alert.

Starting URL: https://www.w3schools.com/html/tryit.asp?filename=tryhtml_scripts_intro

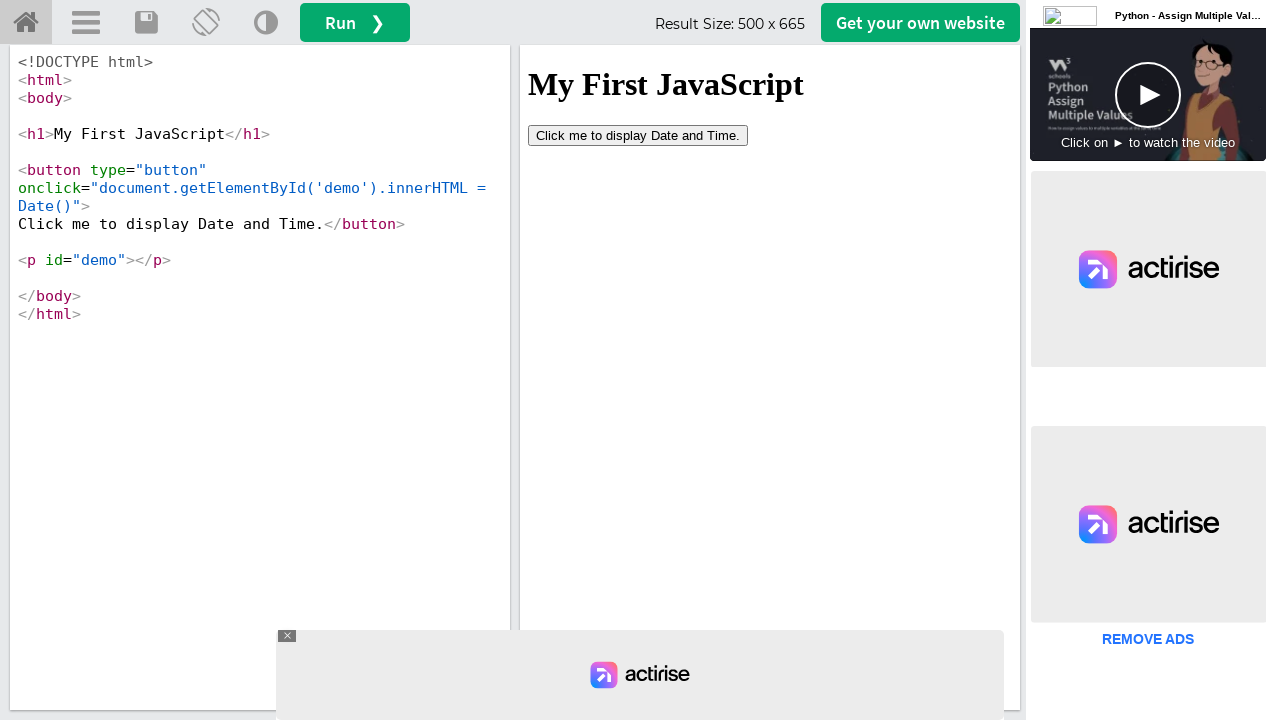

Navigated to W3Schools tryit page for HTML scripts intro
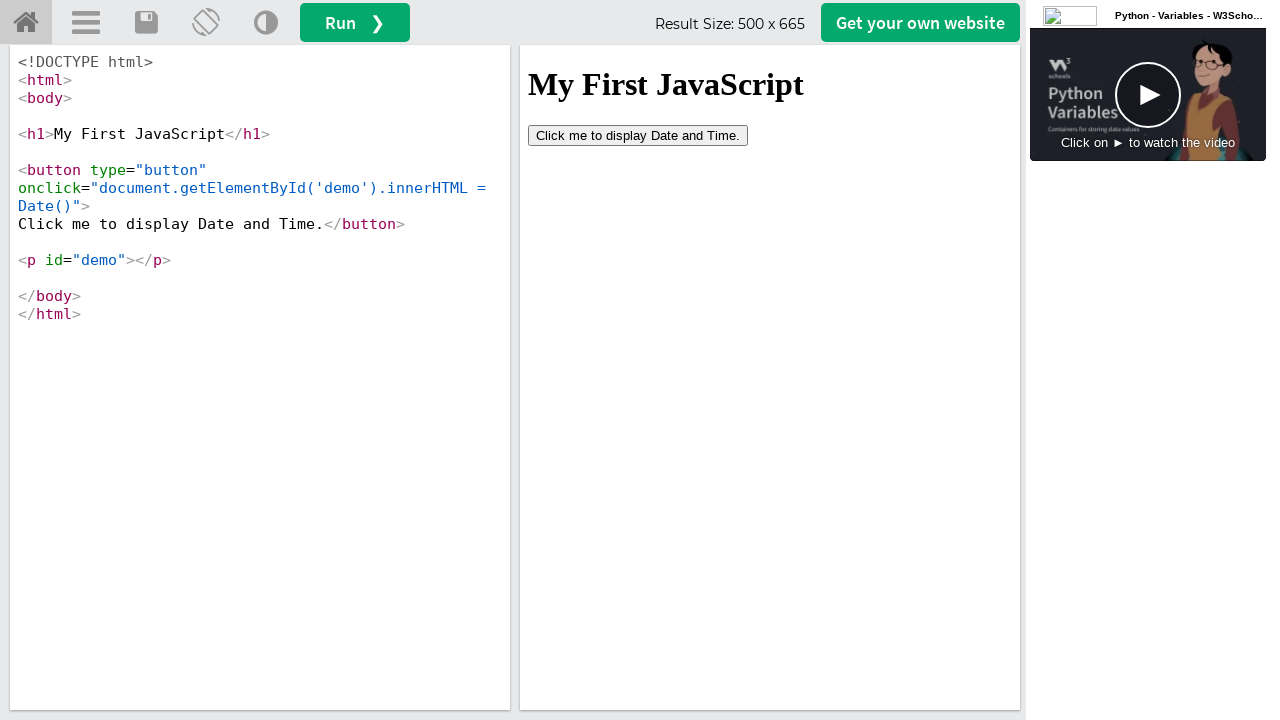

Located iframe with id 'iframeResult'
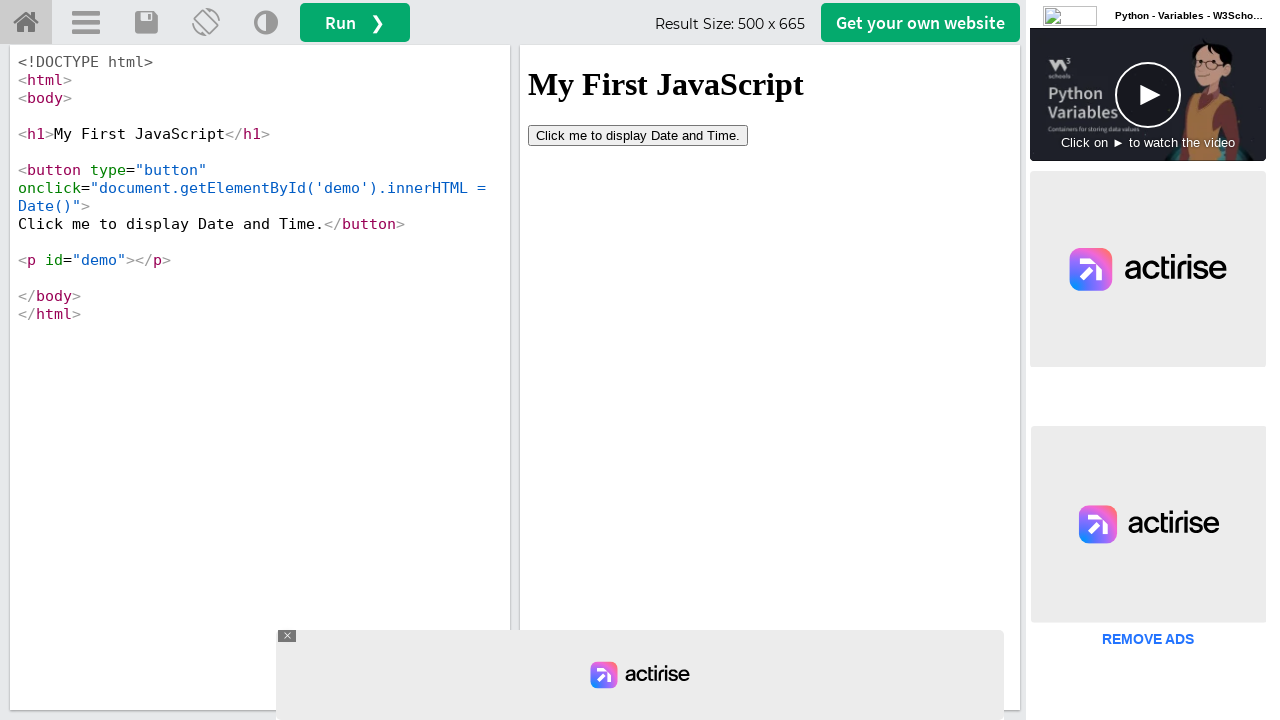

Clicked button inside iframe that displays JavaScript alert at (638, 135) on iframe#iframeResult >> internal:control=enter-frame >> xpath=//button[contains(t
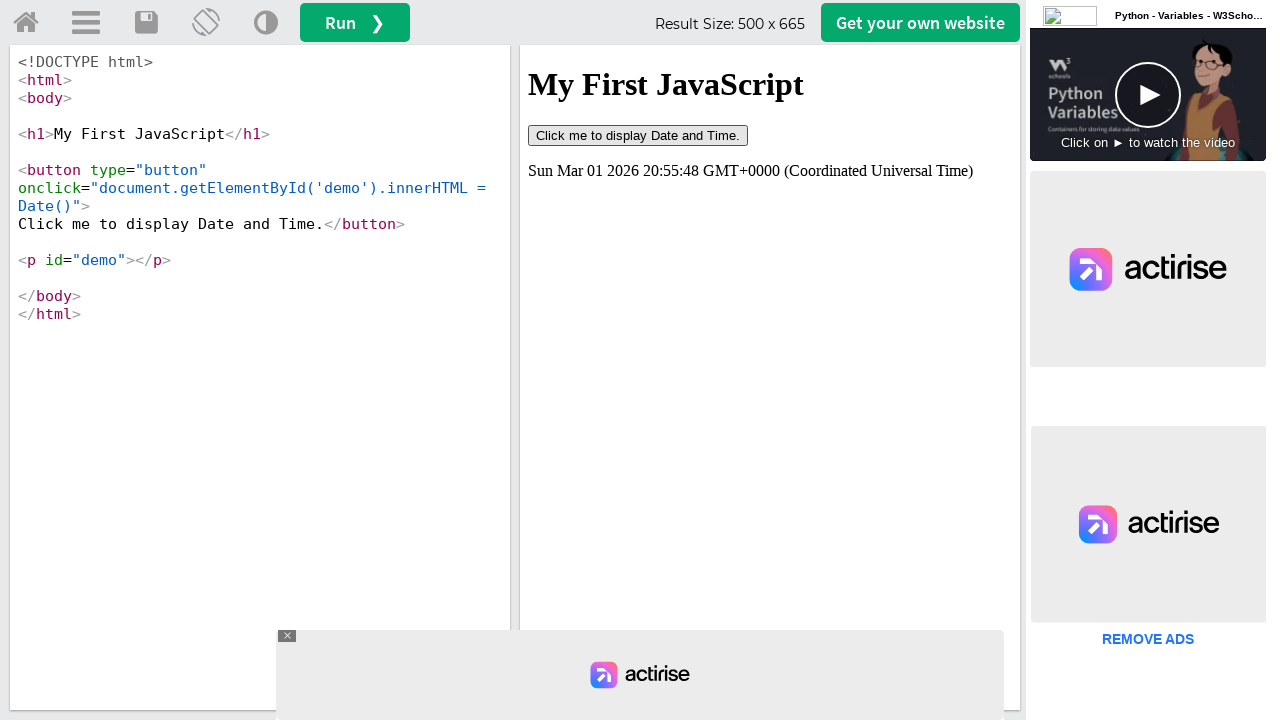

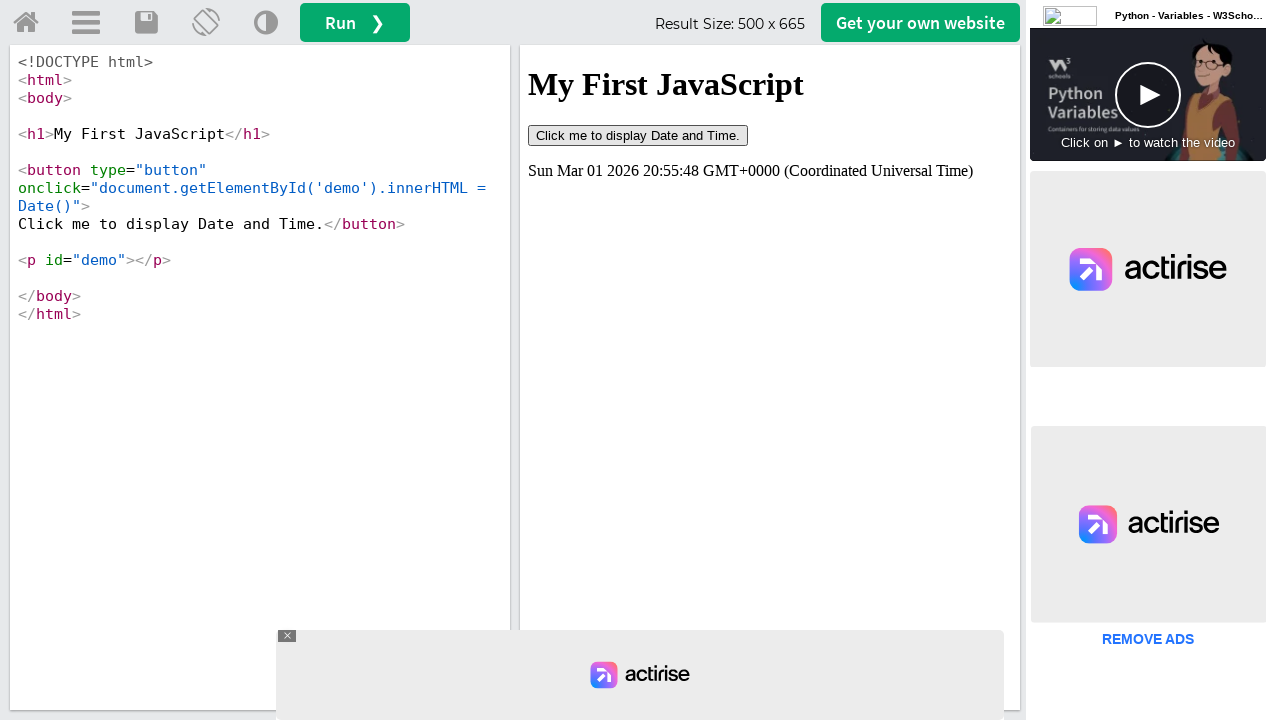